Tests copy and paste keyboard shortcuts by typing text, selecting it, cutting and pasting to duplicate content

Starting URL: https://www.selenium.dev/selenium/web/single_text_input.html

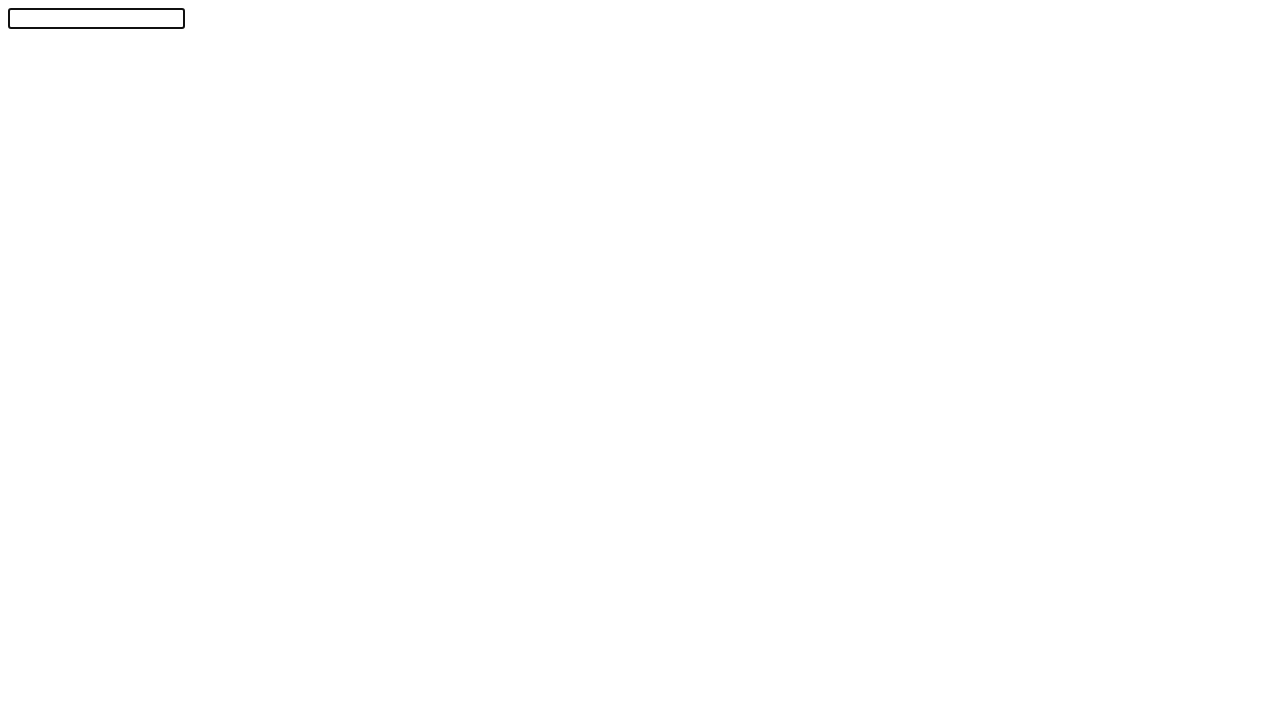

Typed 'Selenium!' into the text input field on #textInput
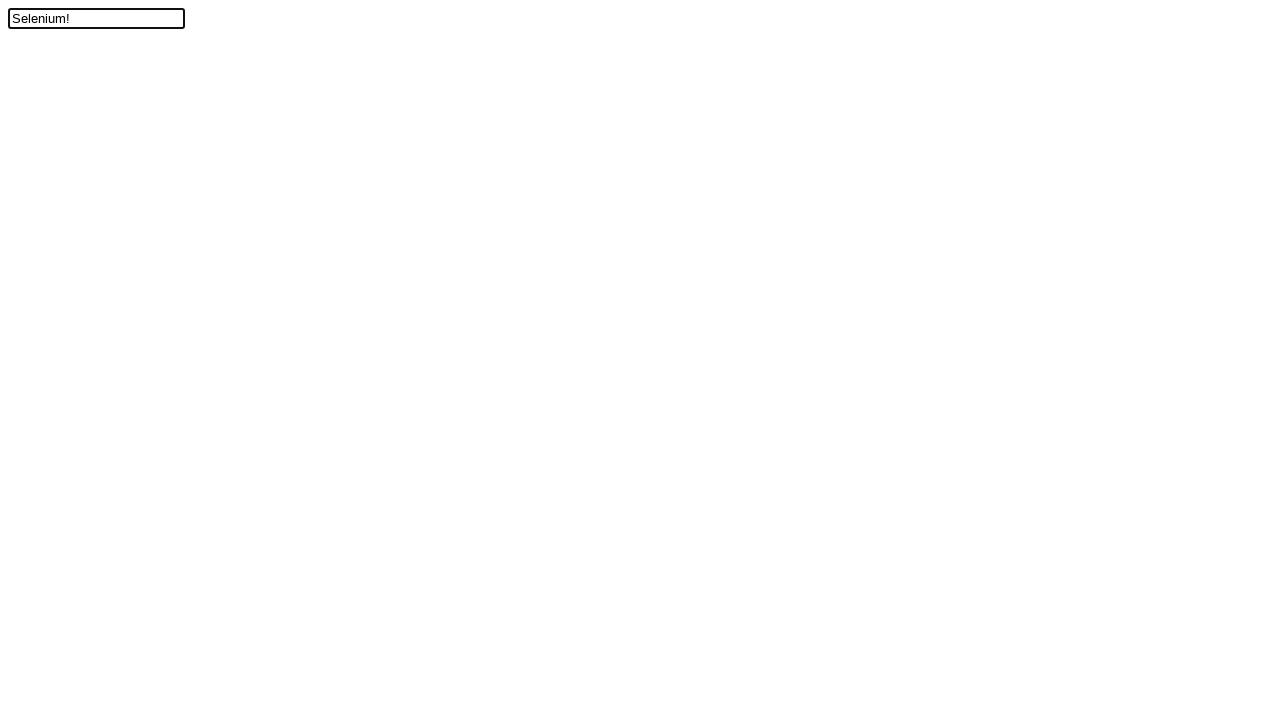

Pressed left arrow key to move cursor
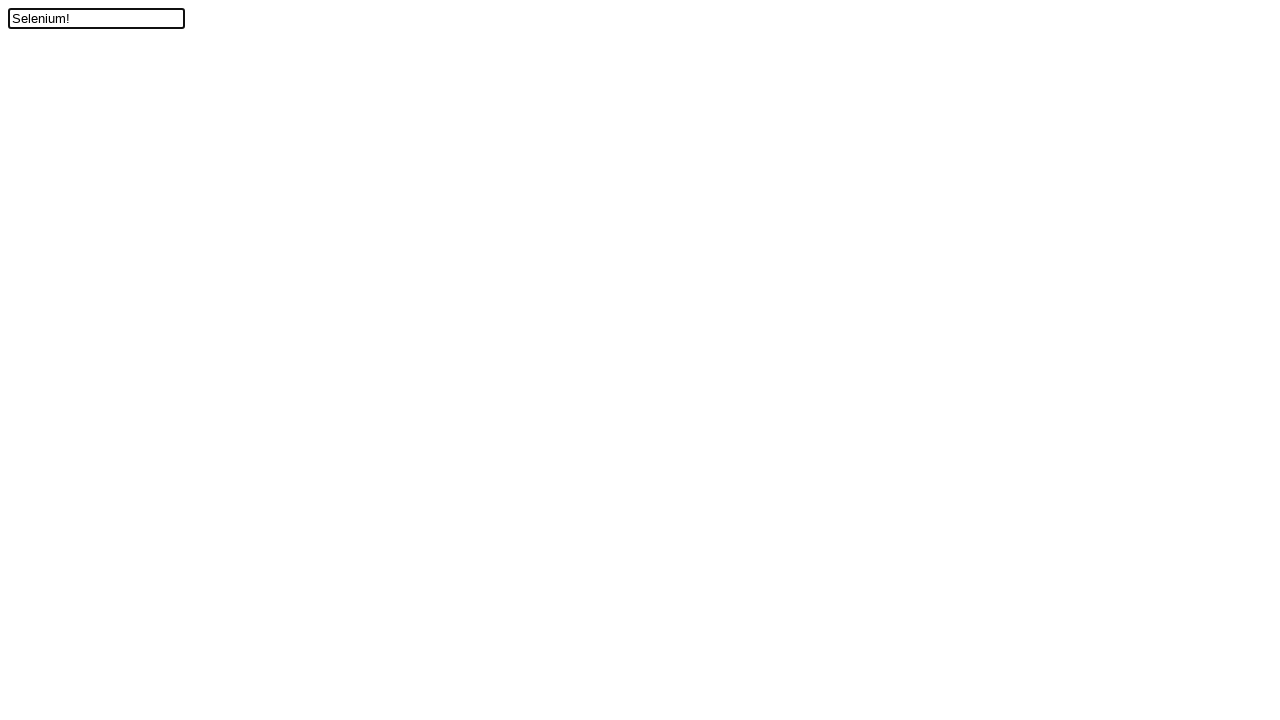

Held shift key down
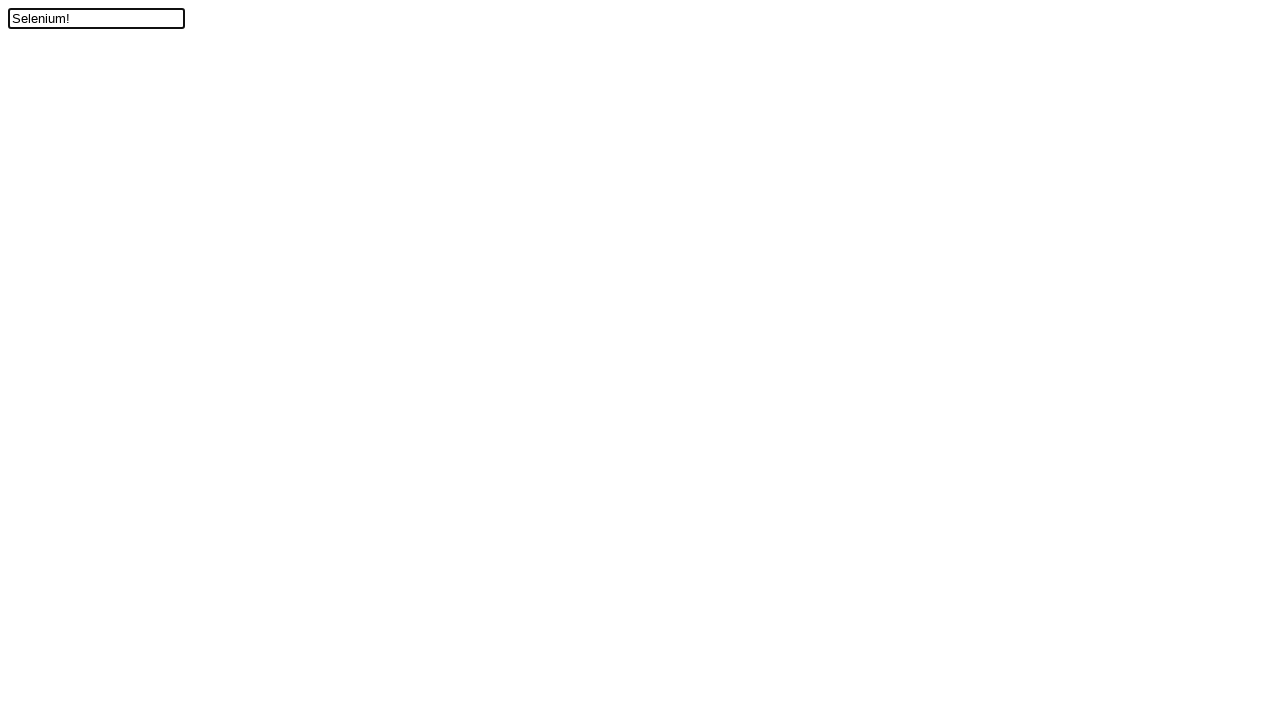

Pressed up arrow with shift held to select text
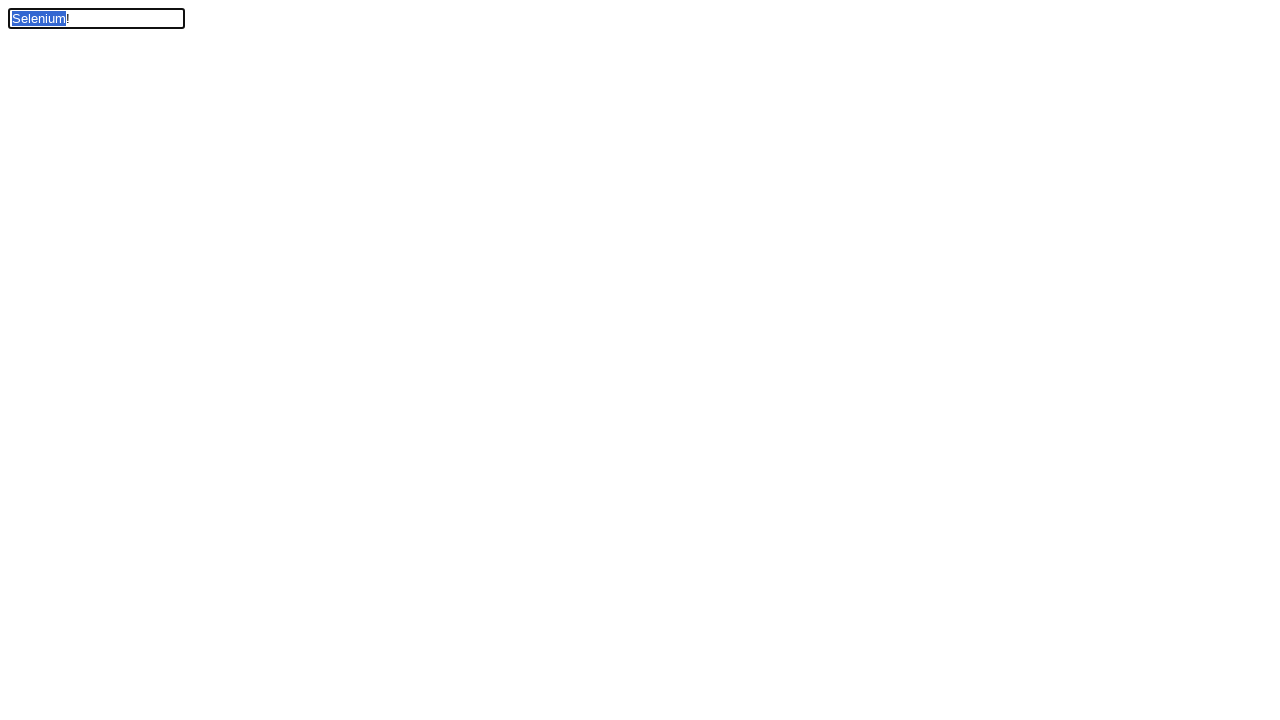

Released shift key
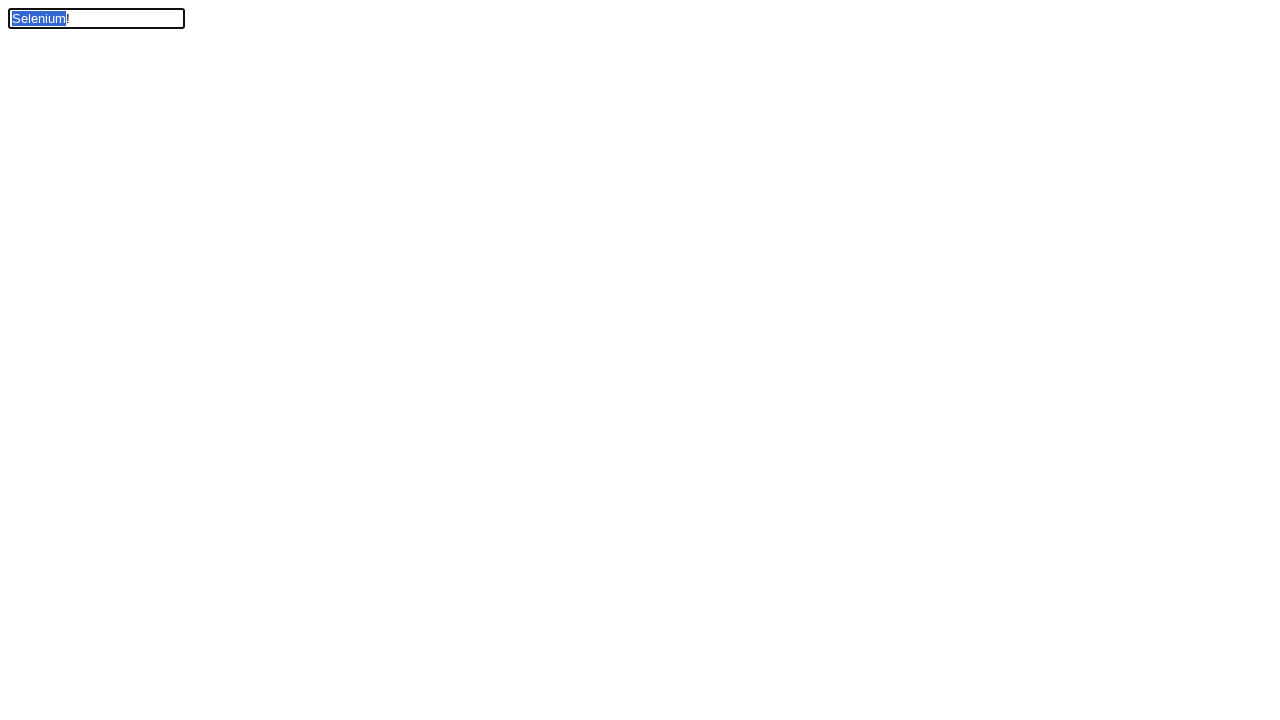

Held down Ctrl/Cmd key
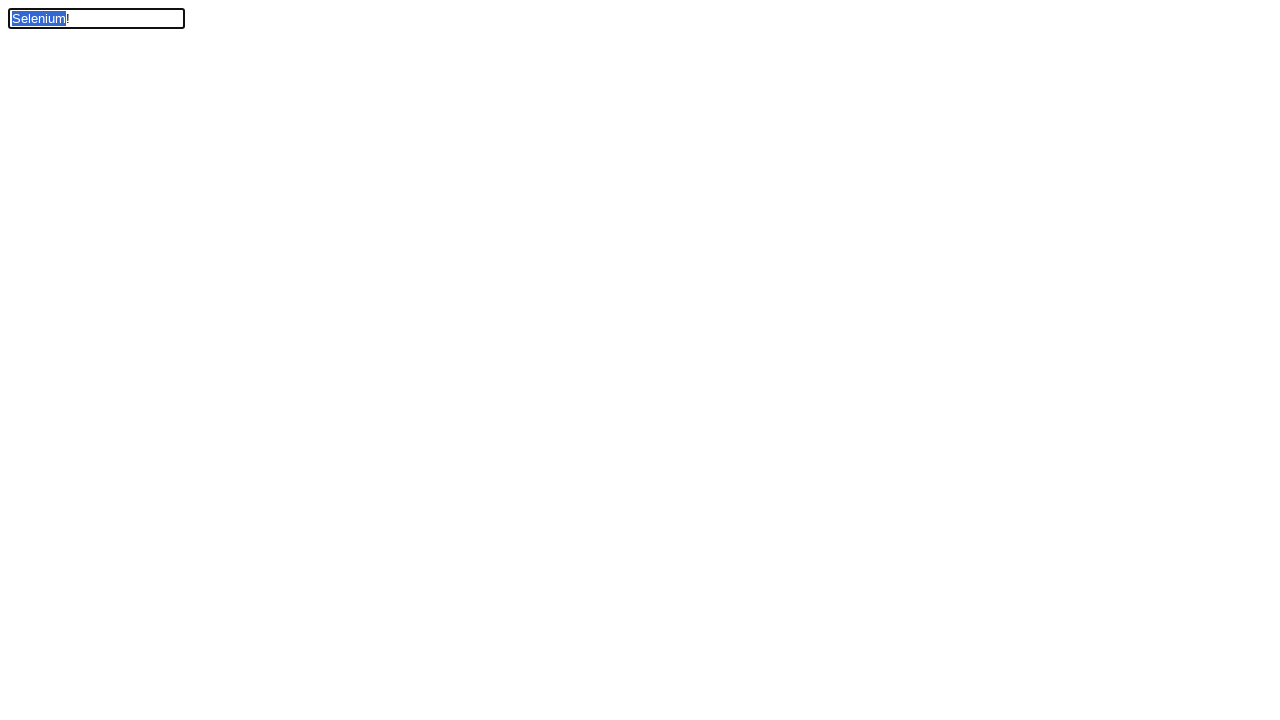

Pressed X key to cut selected text
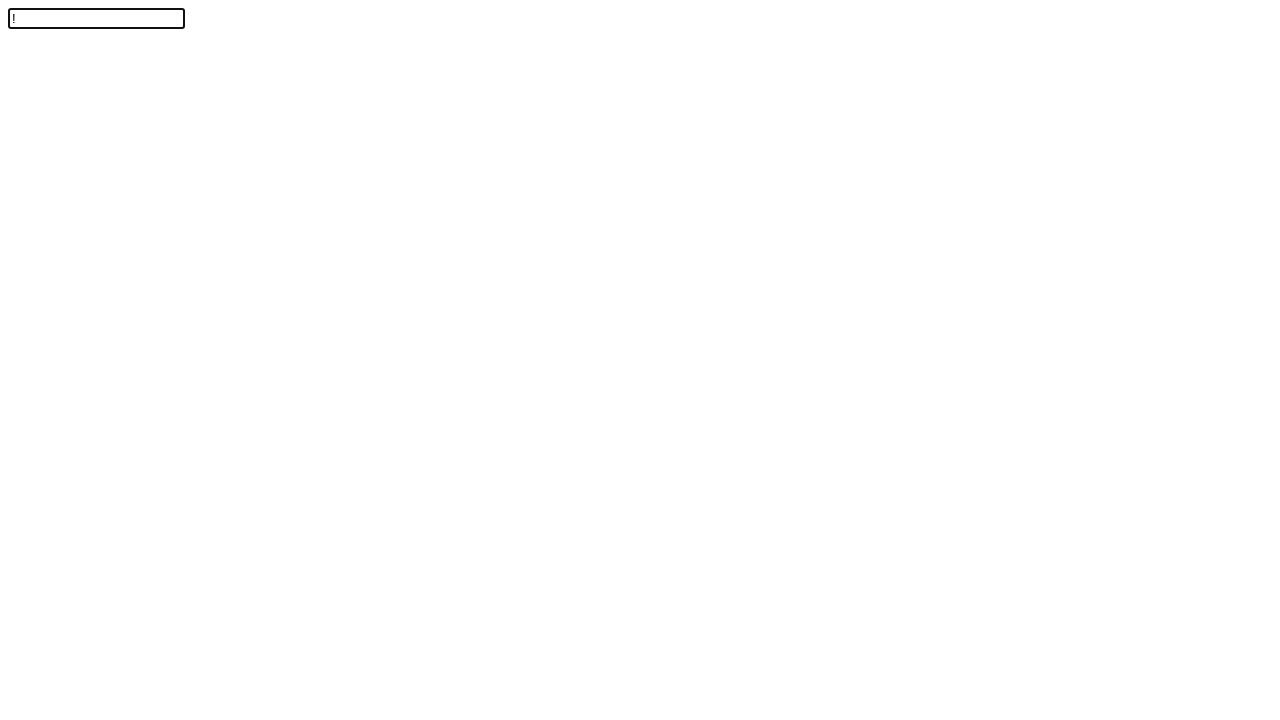

Pressed V key to paste (first paste)
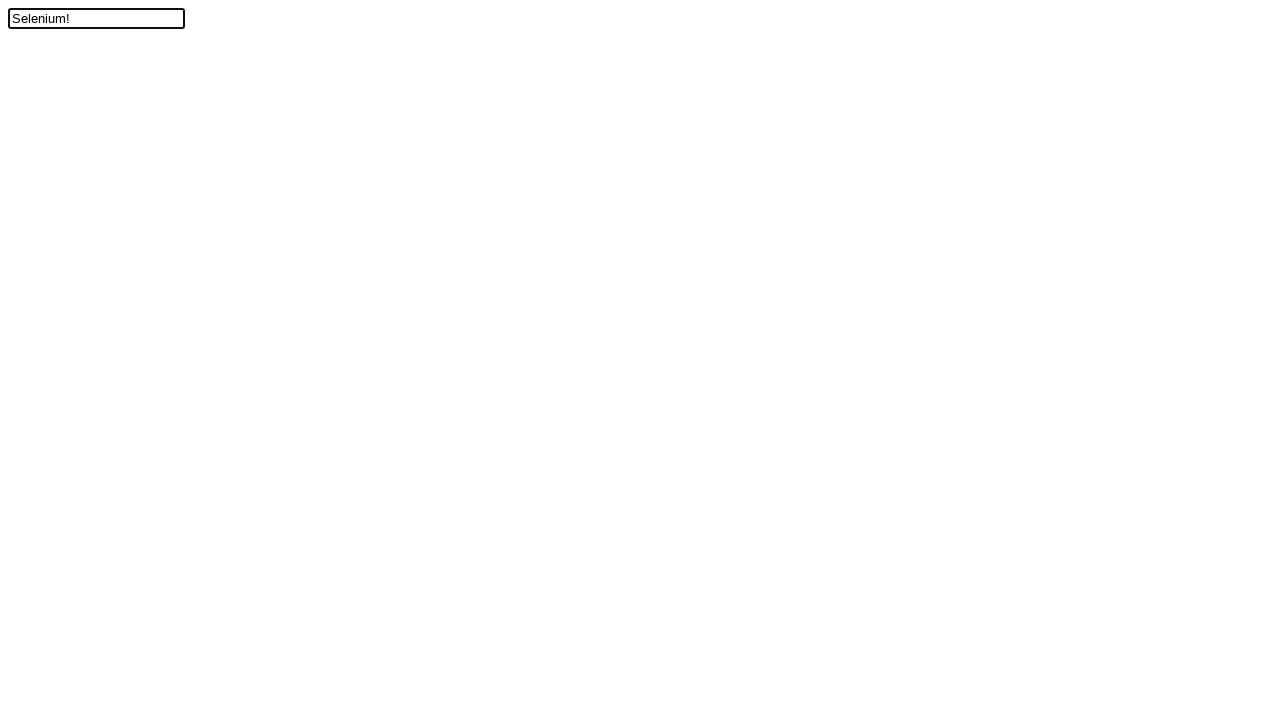

Pressed V key to paste (second paste)
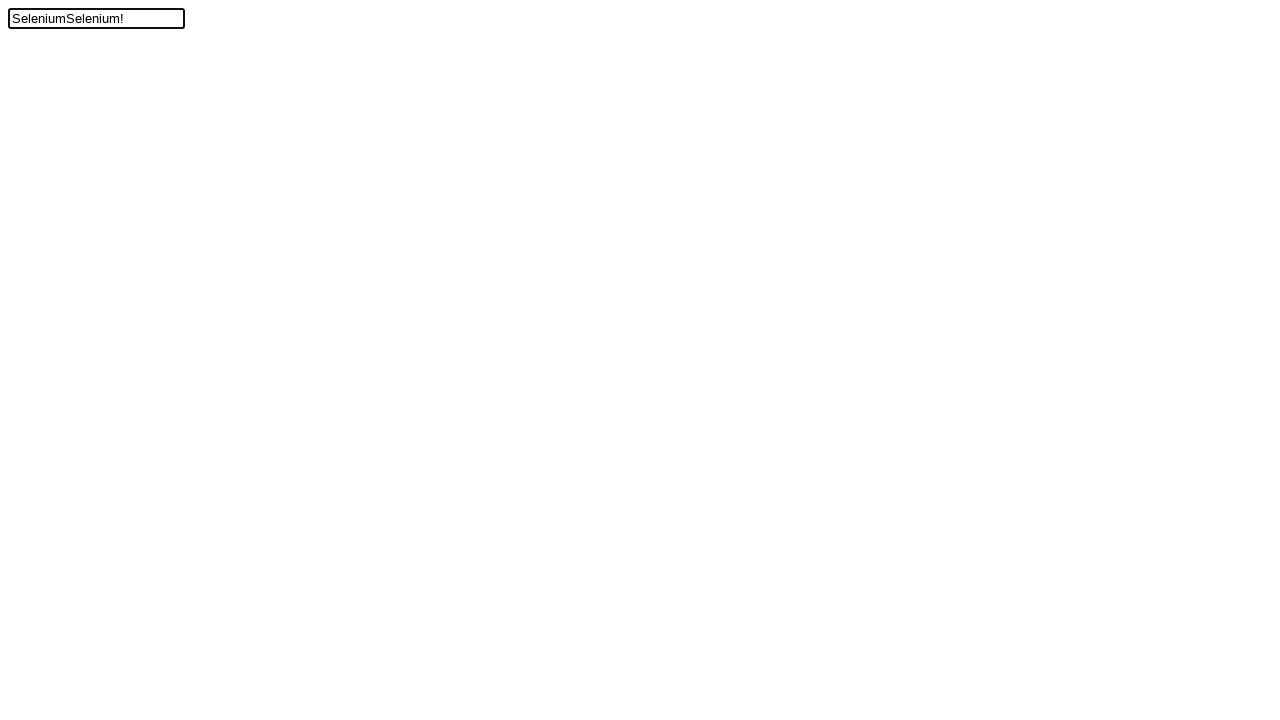

Released Ctrl/Cmd key
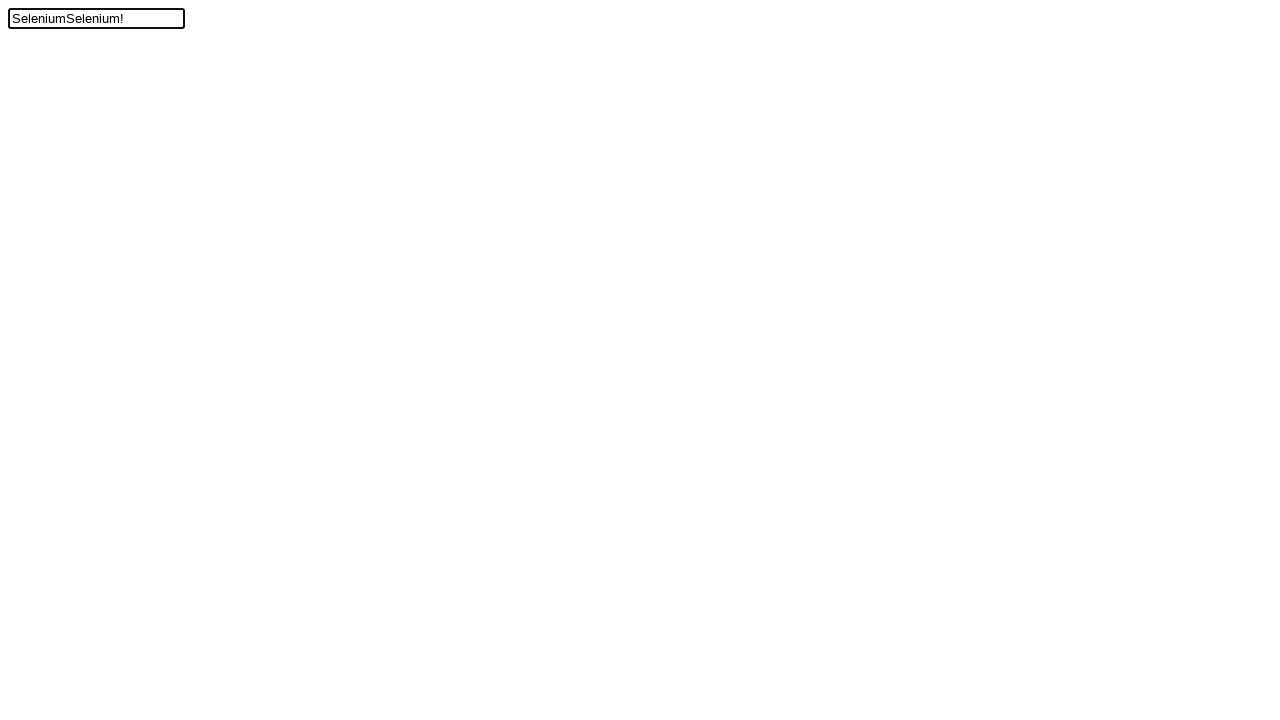

Verified that text field contains 'SeleniumSelenium!' after copy and paste operations
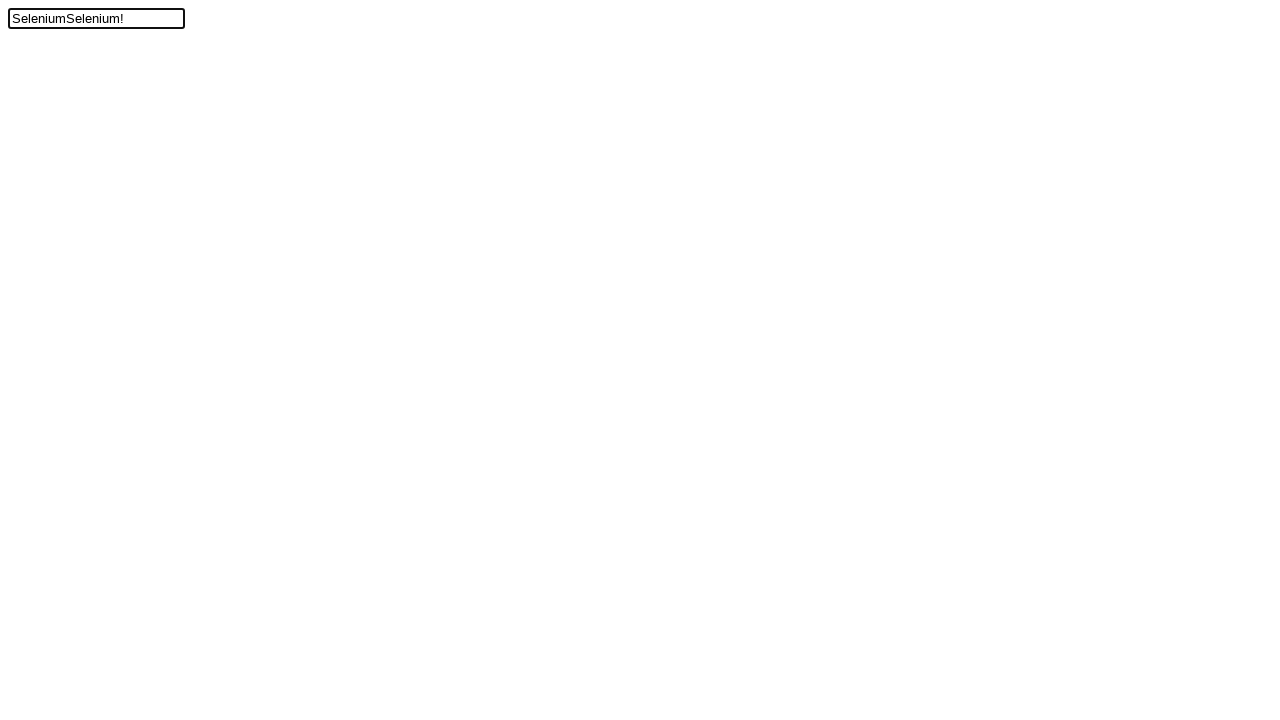

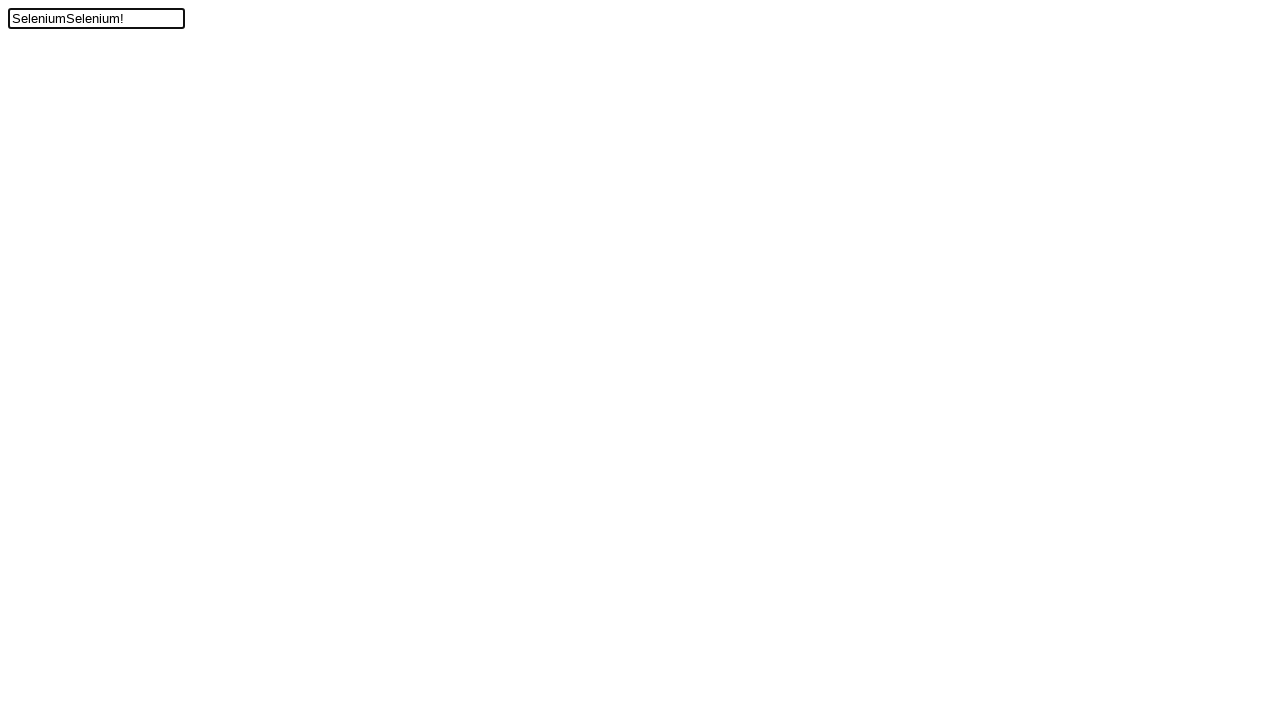